Navigates to the-internet.herokuapp.com and verifies that links are present on the page by locating all link elements

Starting URL: https://the-internet.herokuapp.com/

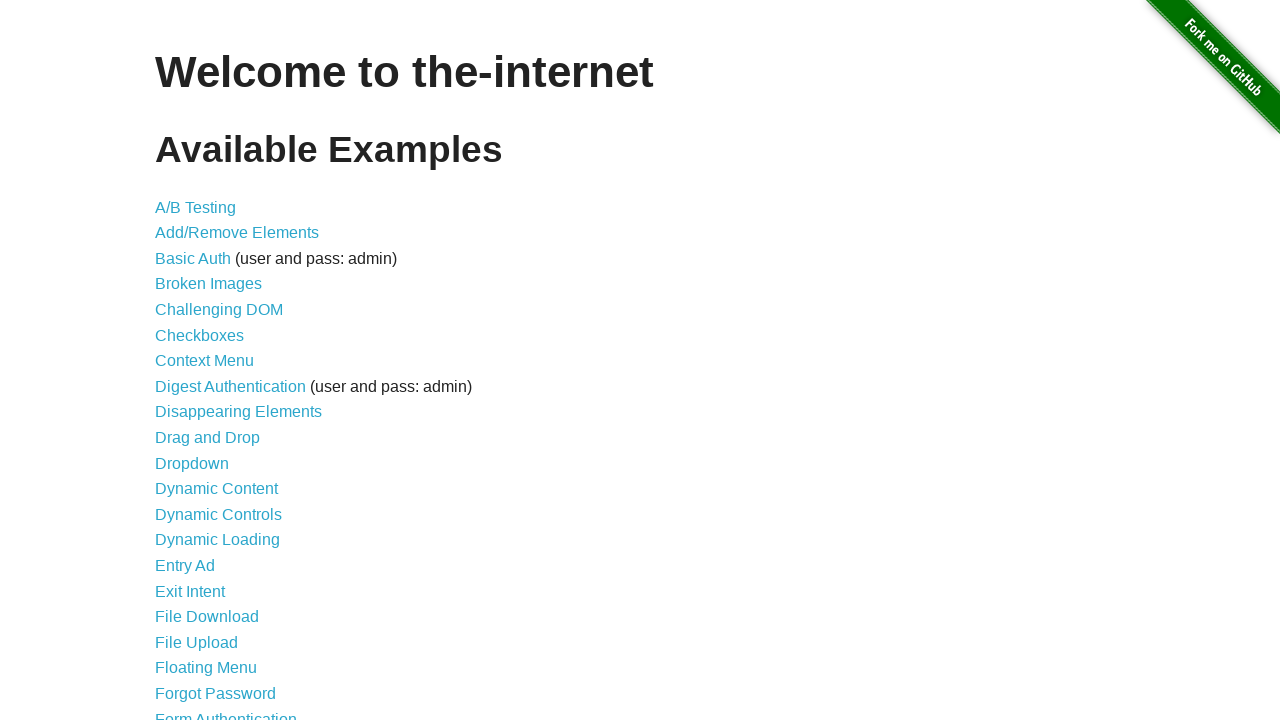

Set viewport size to 1920x1080 for better visibility
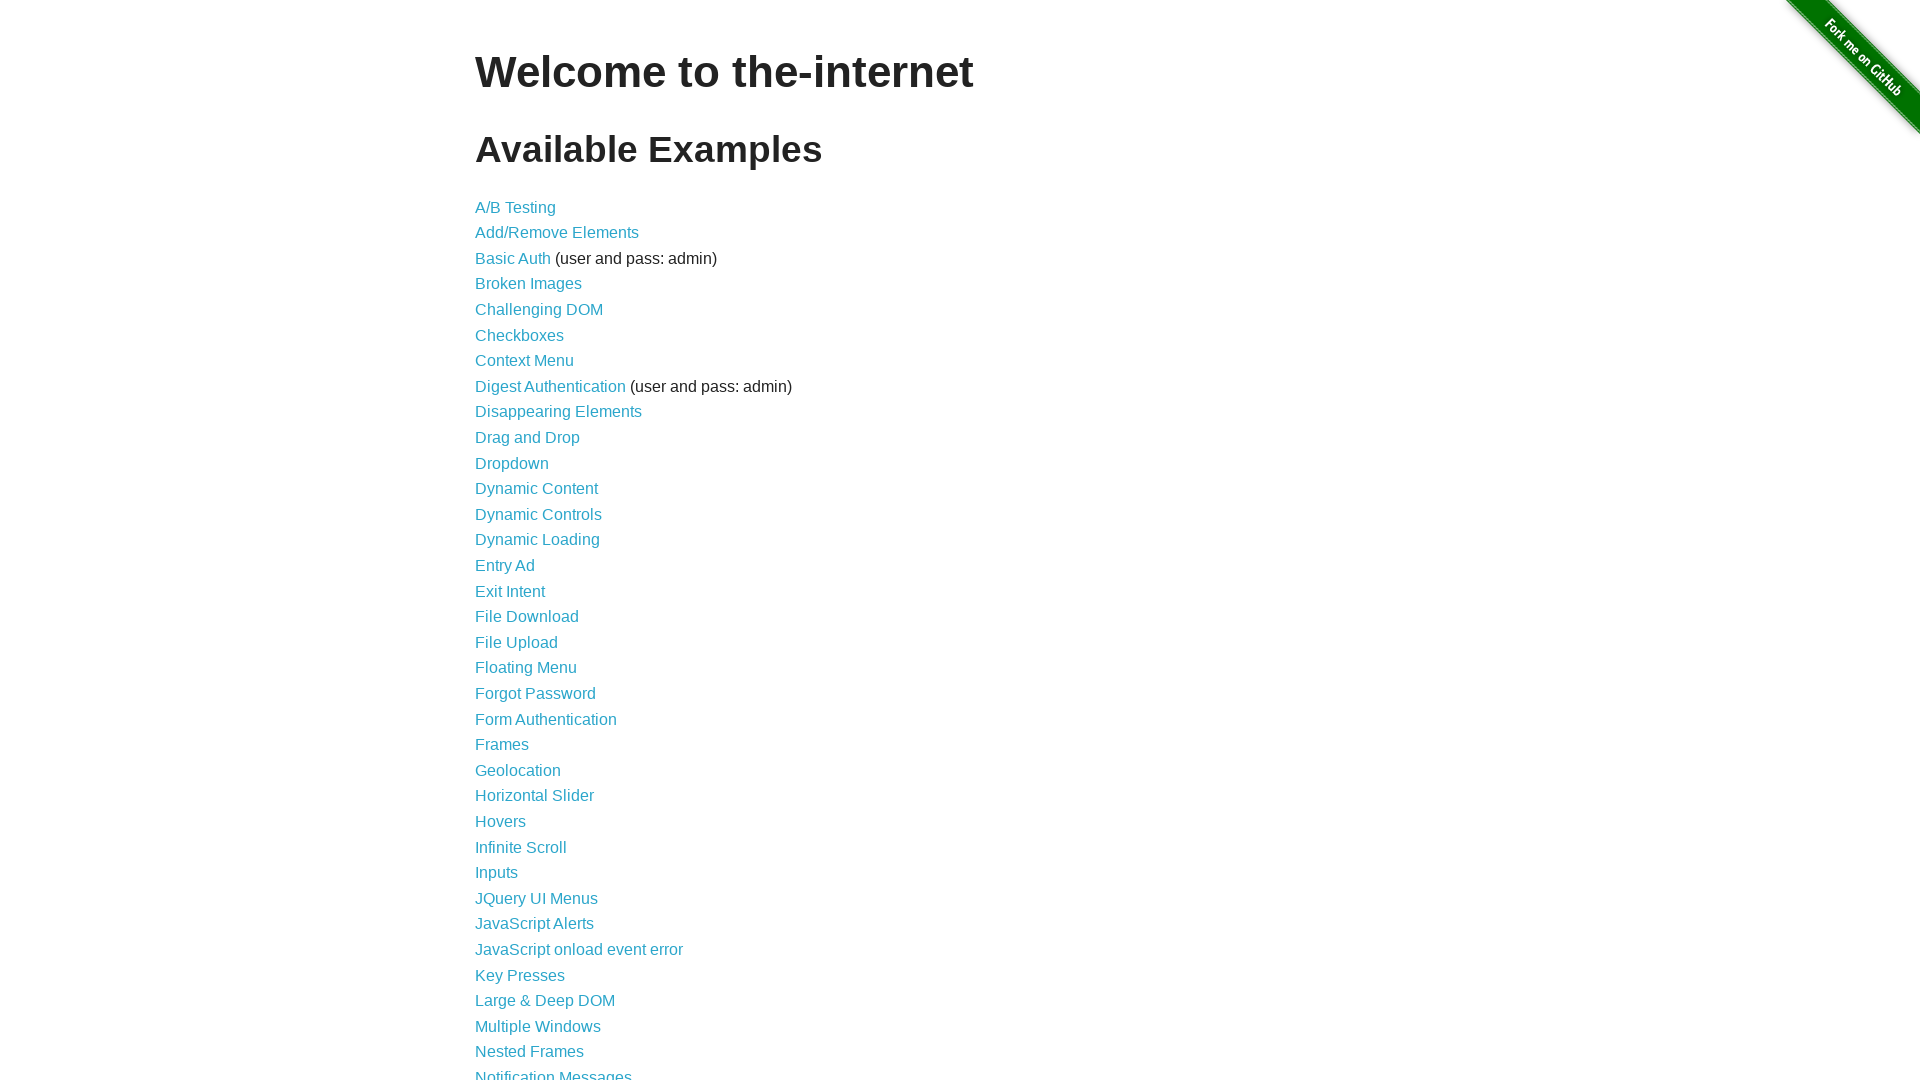

Located all link elements in the content section
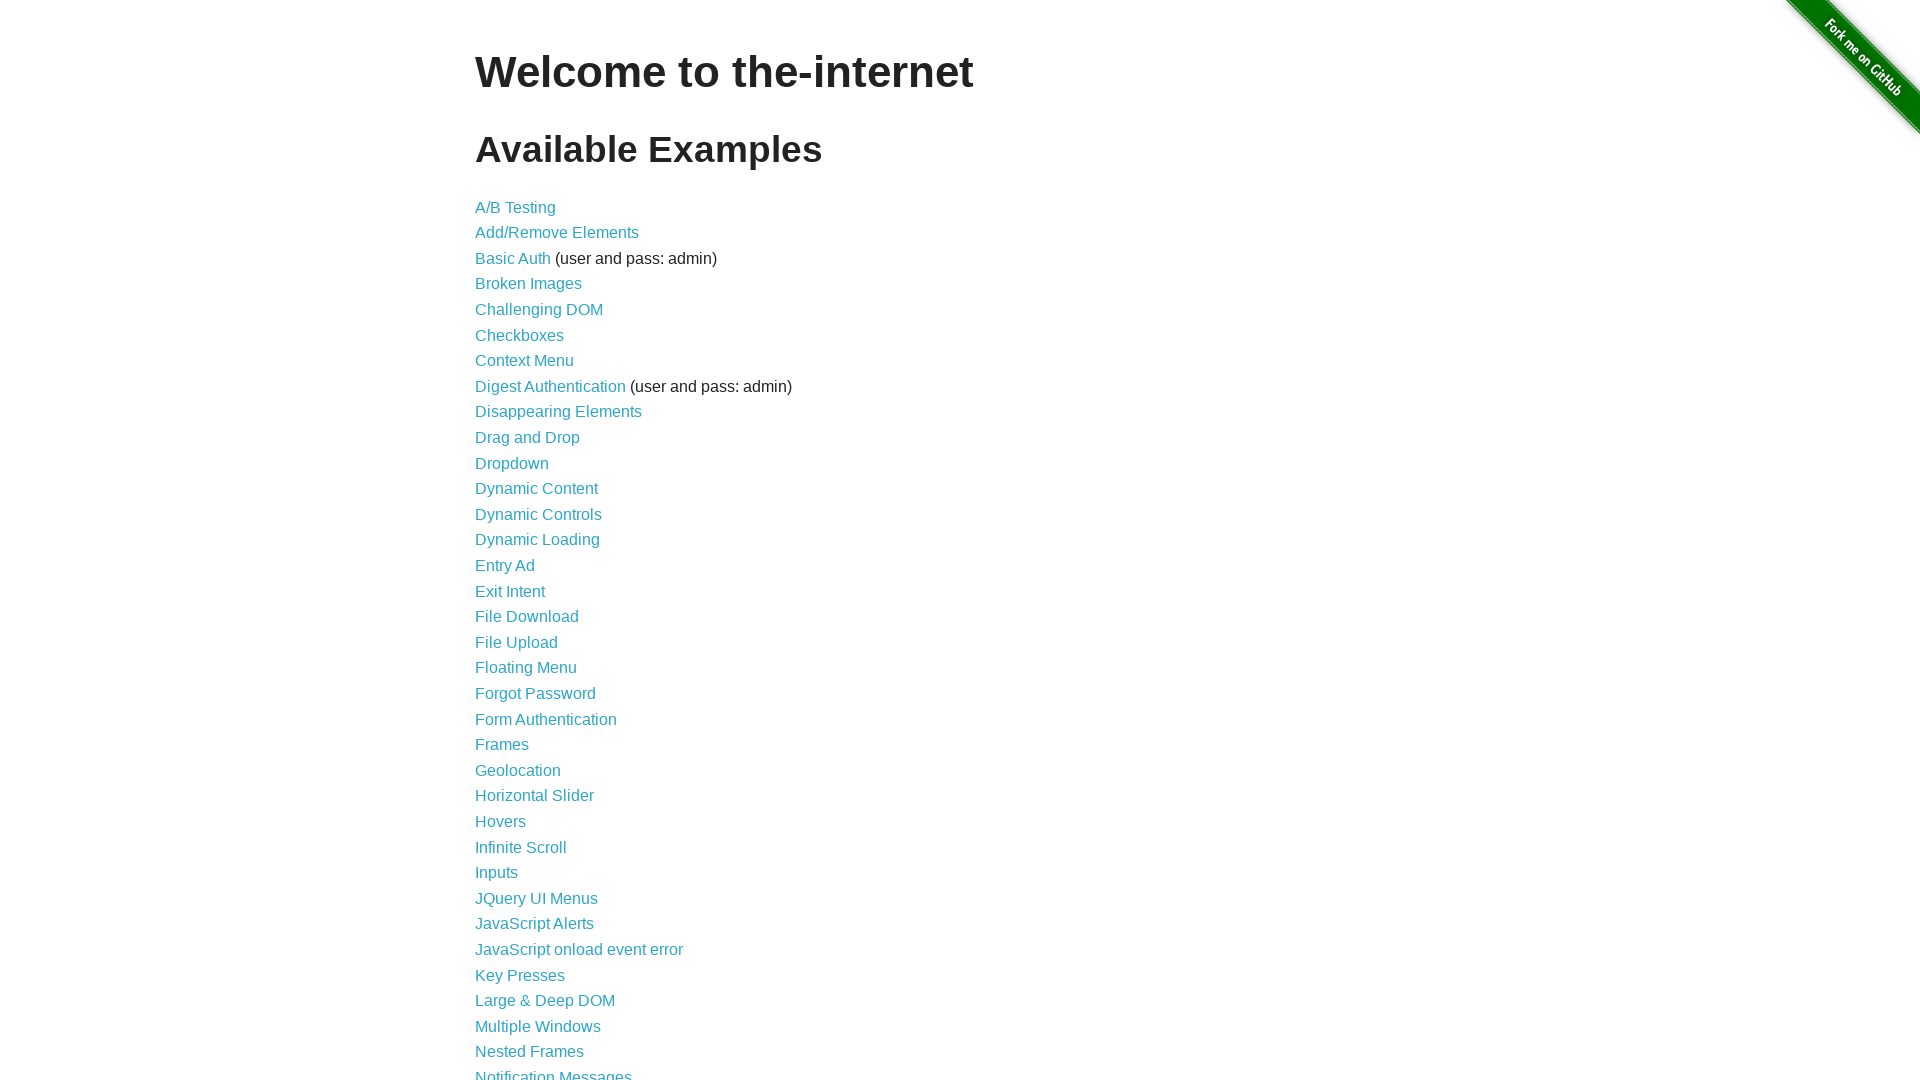

Verified that links are present in content section
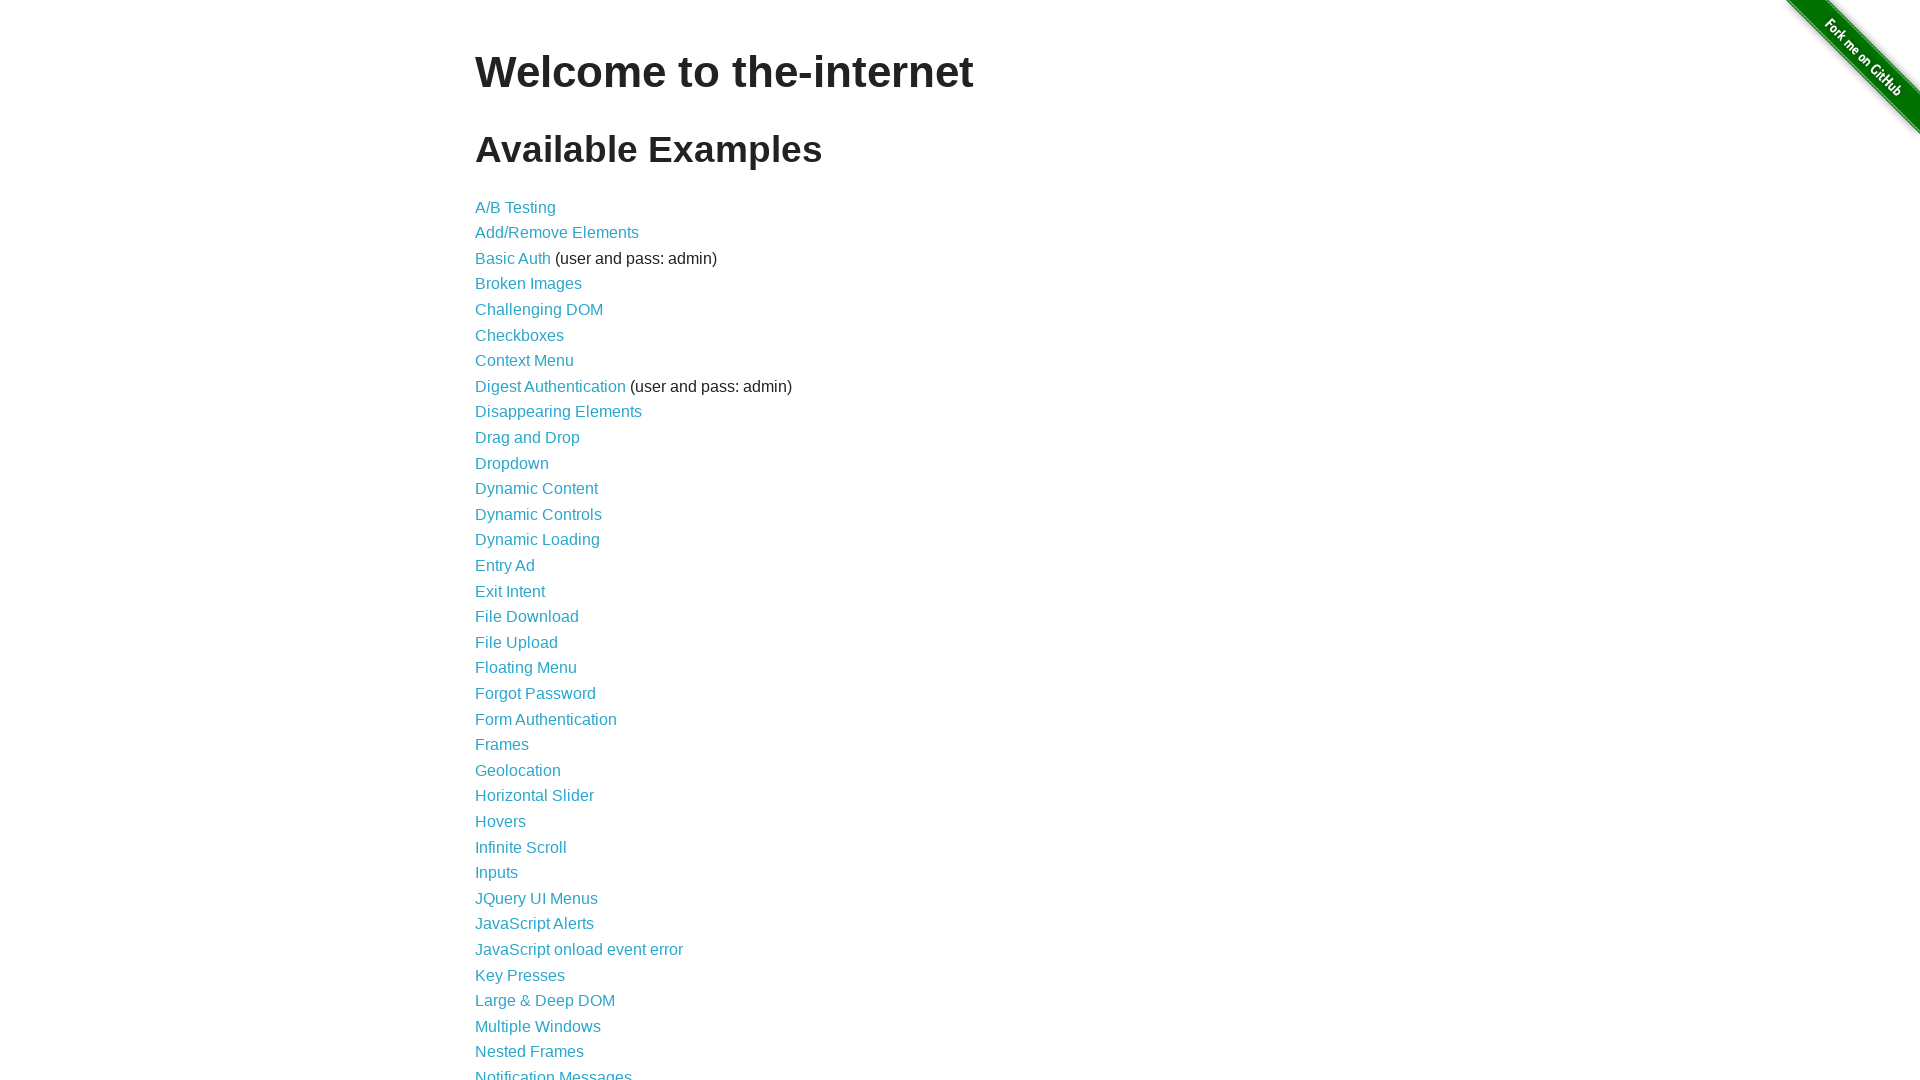

Located all anchor tags on the page
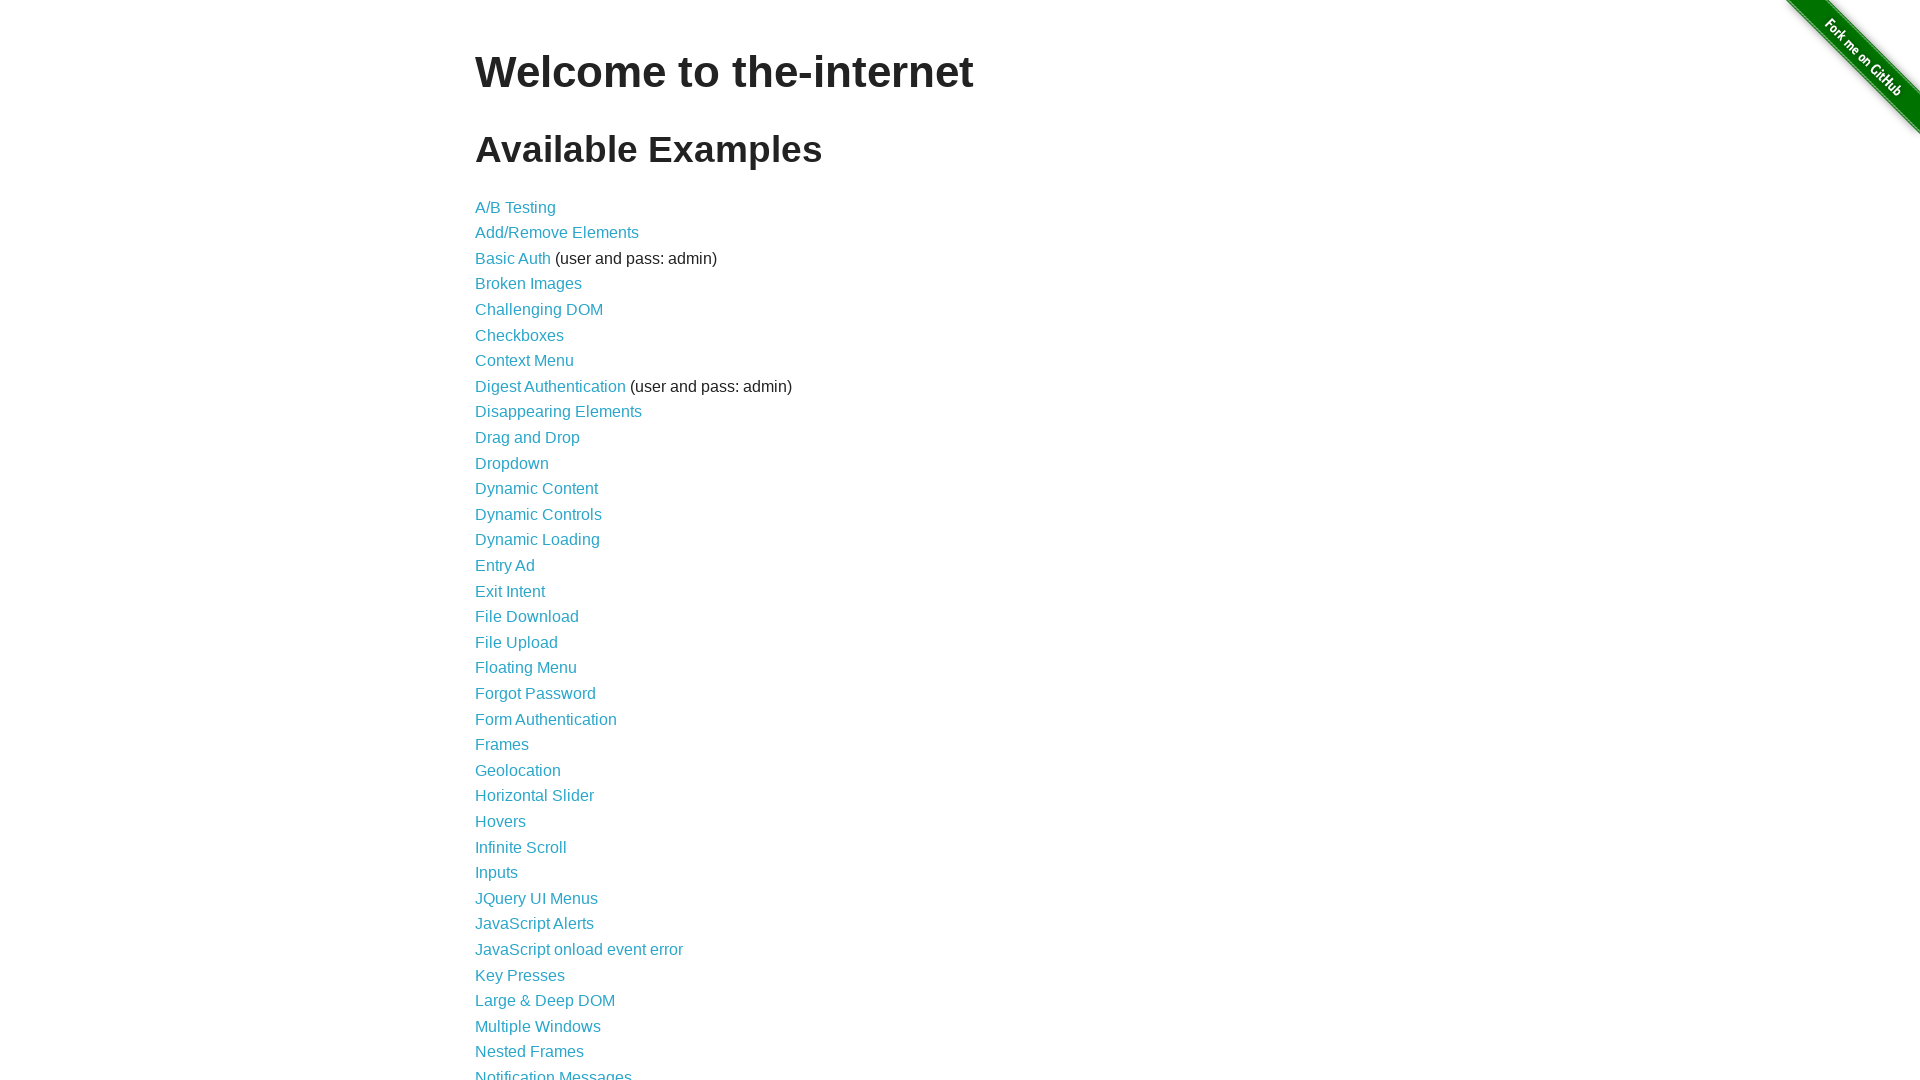

Verified that anchor tags are present on the page
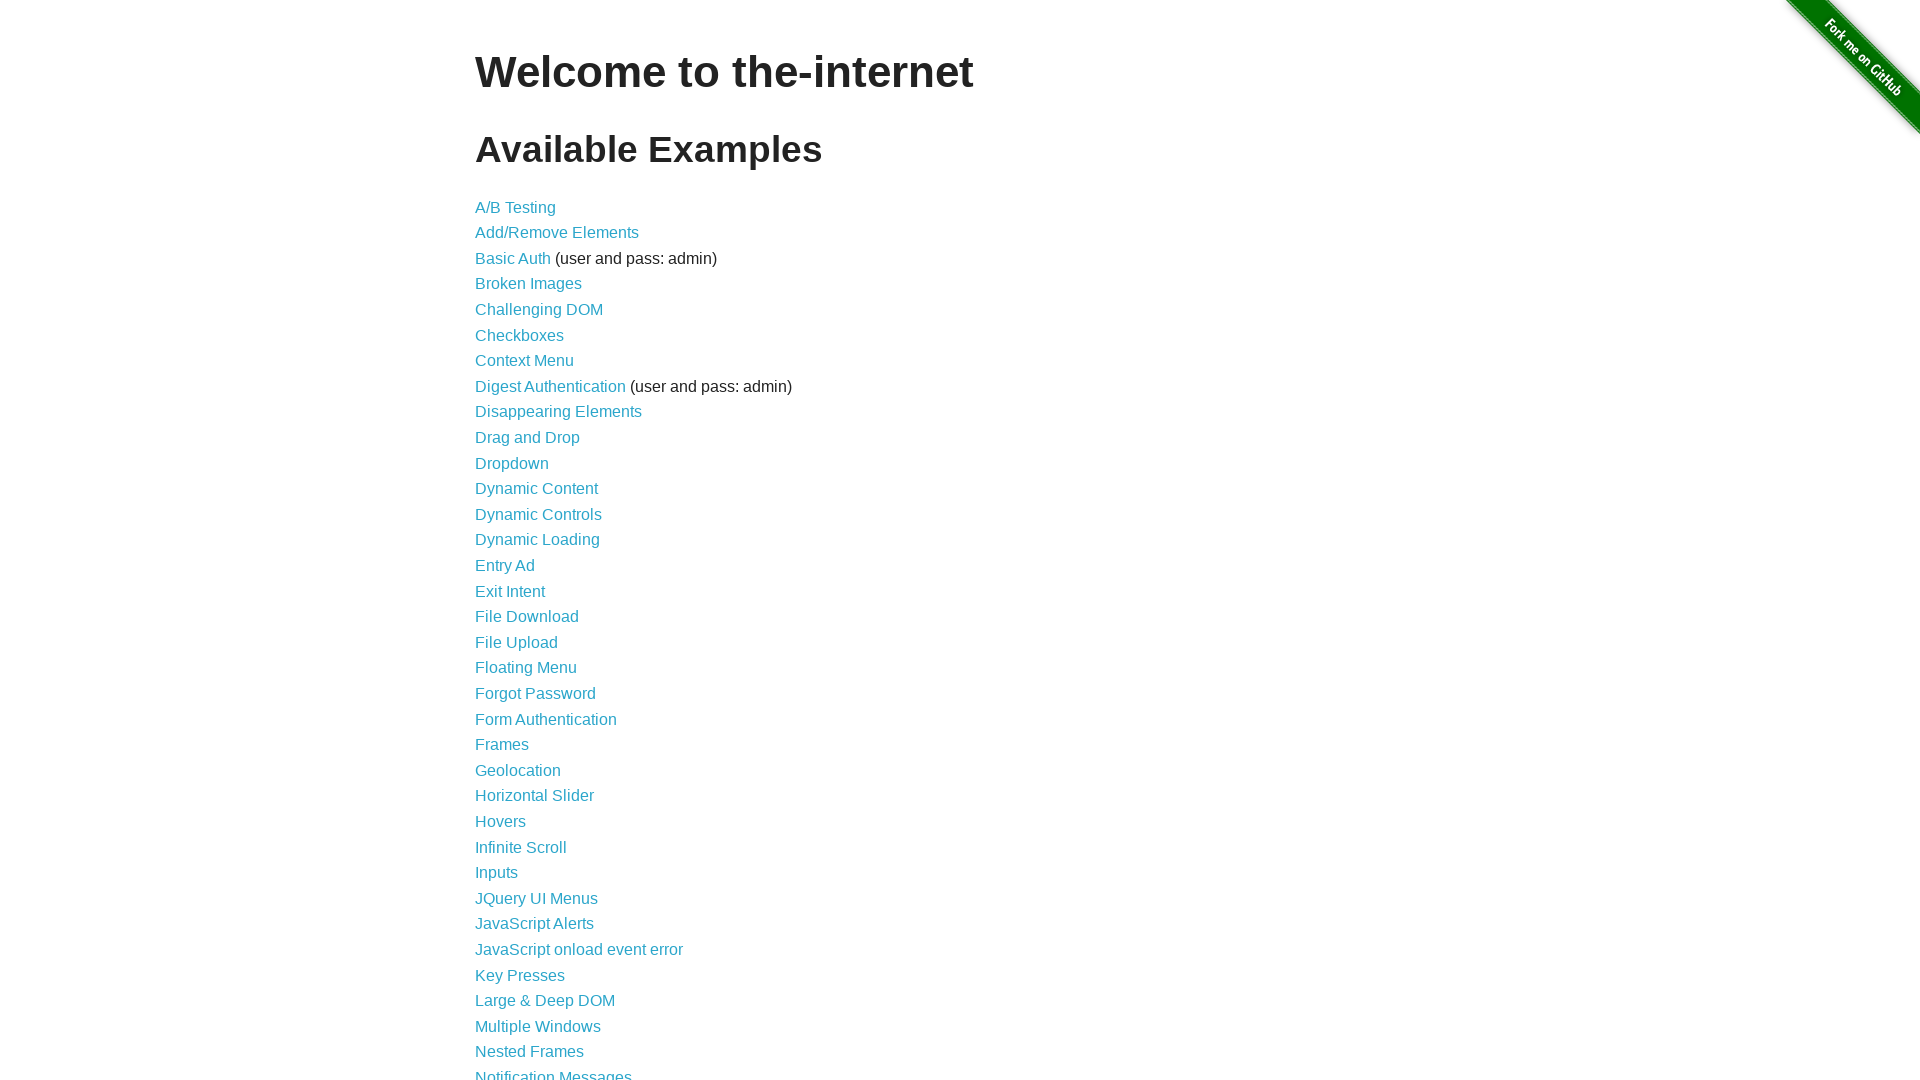

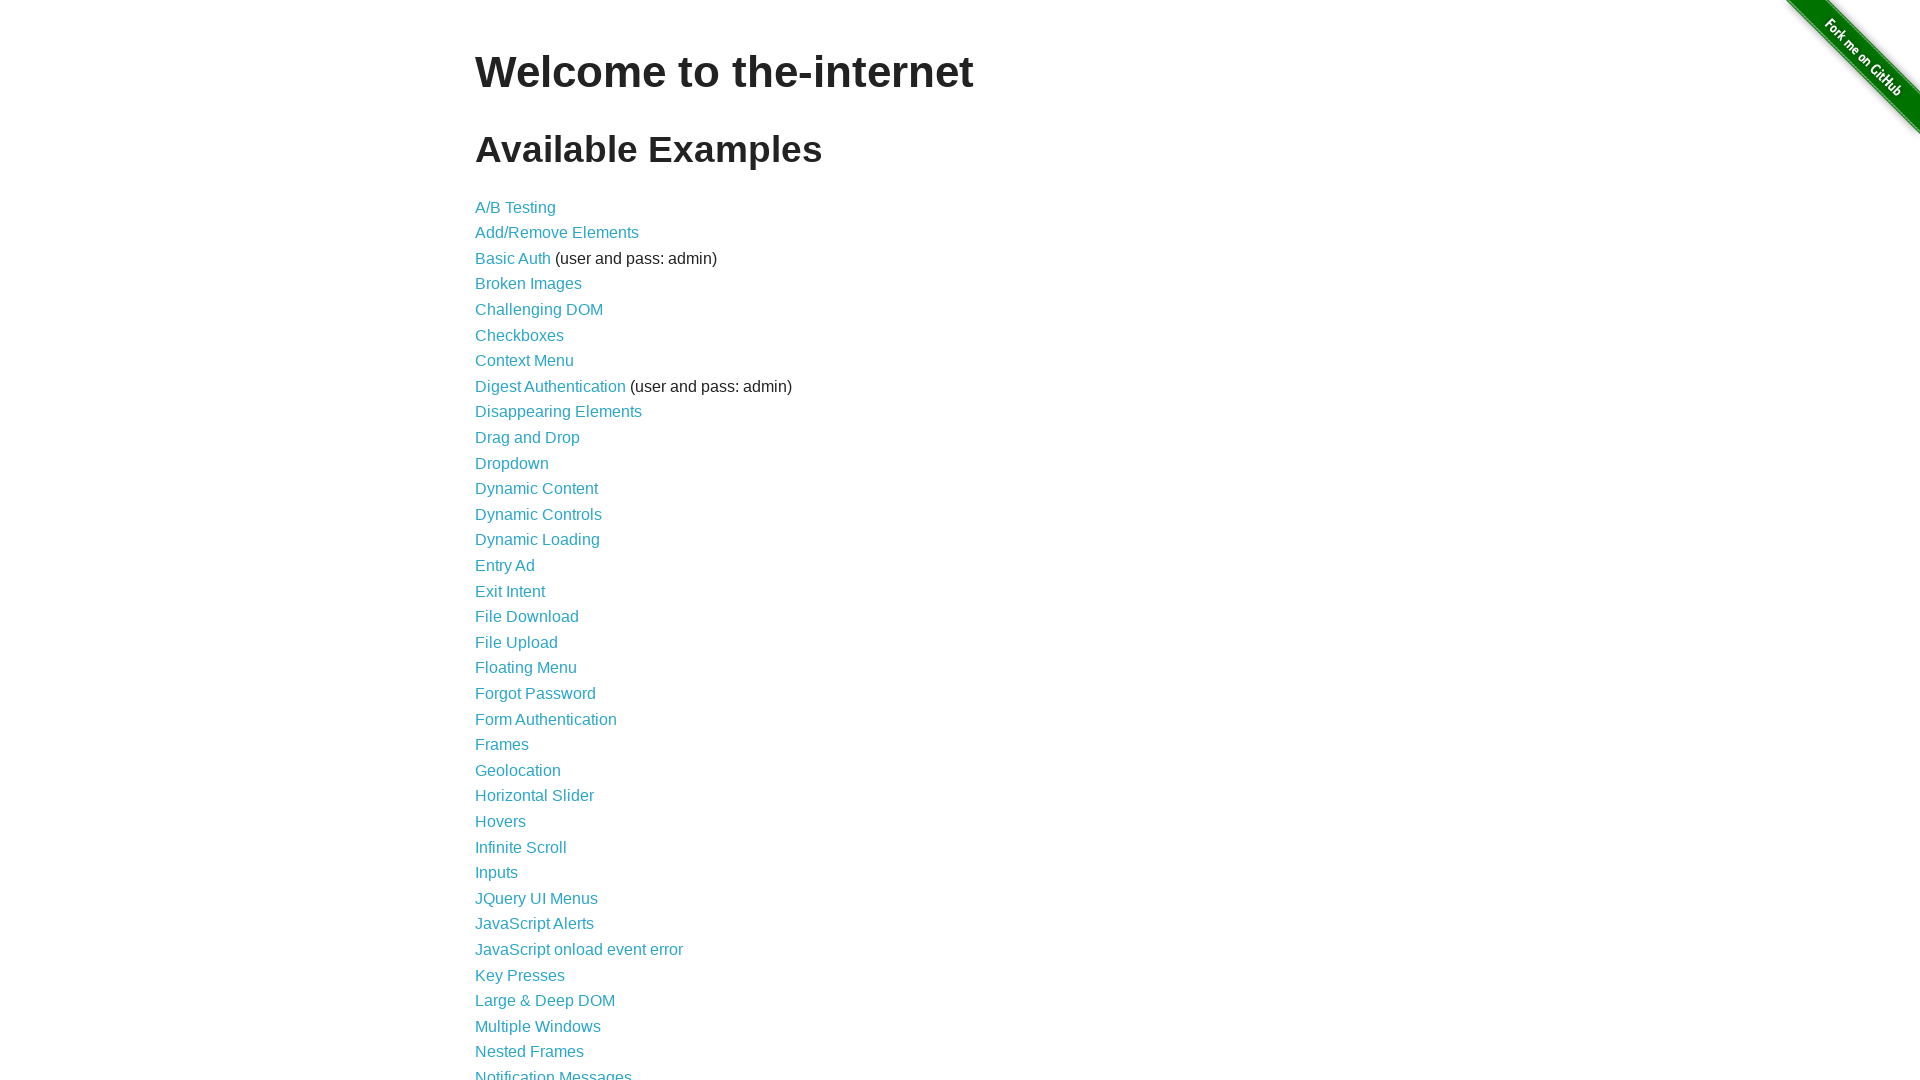